Navigates to a barcode generator website with specific data parameters, maximizes the window, clicks on the first option in a styled list to configure barcode settings, and waits for the barcode image to be displayed.

Starting URL: https://barcode.tec-it.com/en/Code11?data=0123-4567

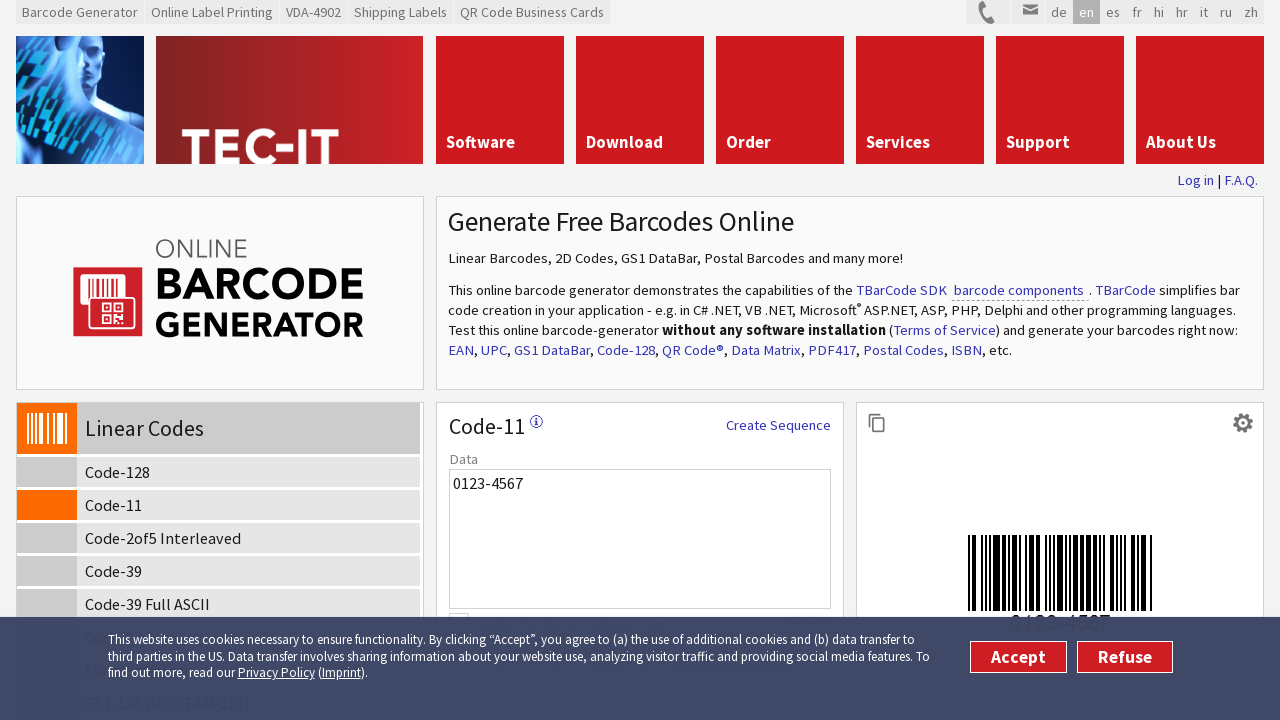

Waited for page to load and network to become idle
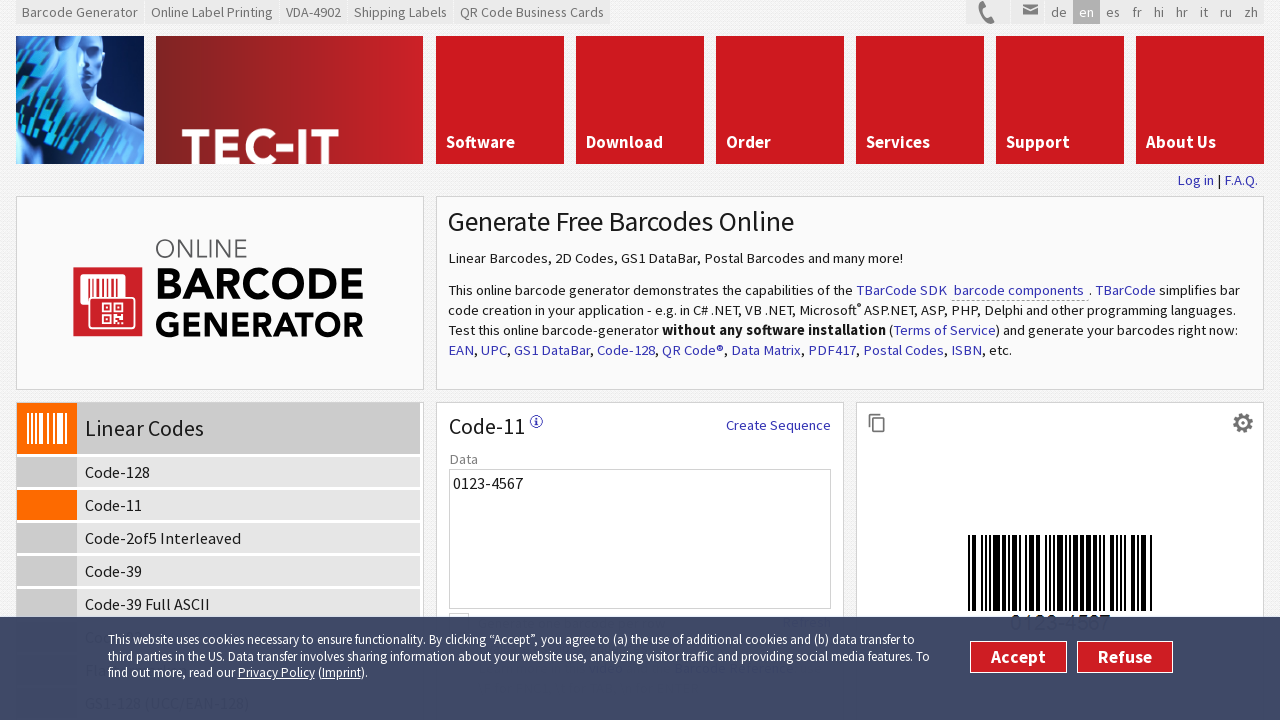

Clicked on the first option in the styled list to configure barcode settings at (218, 472) on (//ul[@class='styled-list'])[1]//li >> nth=0
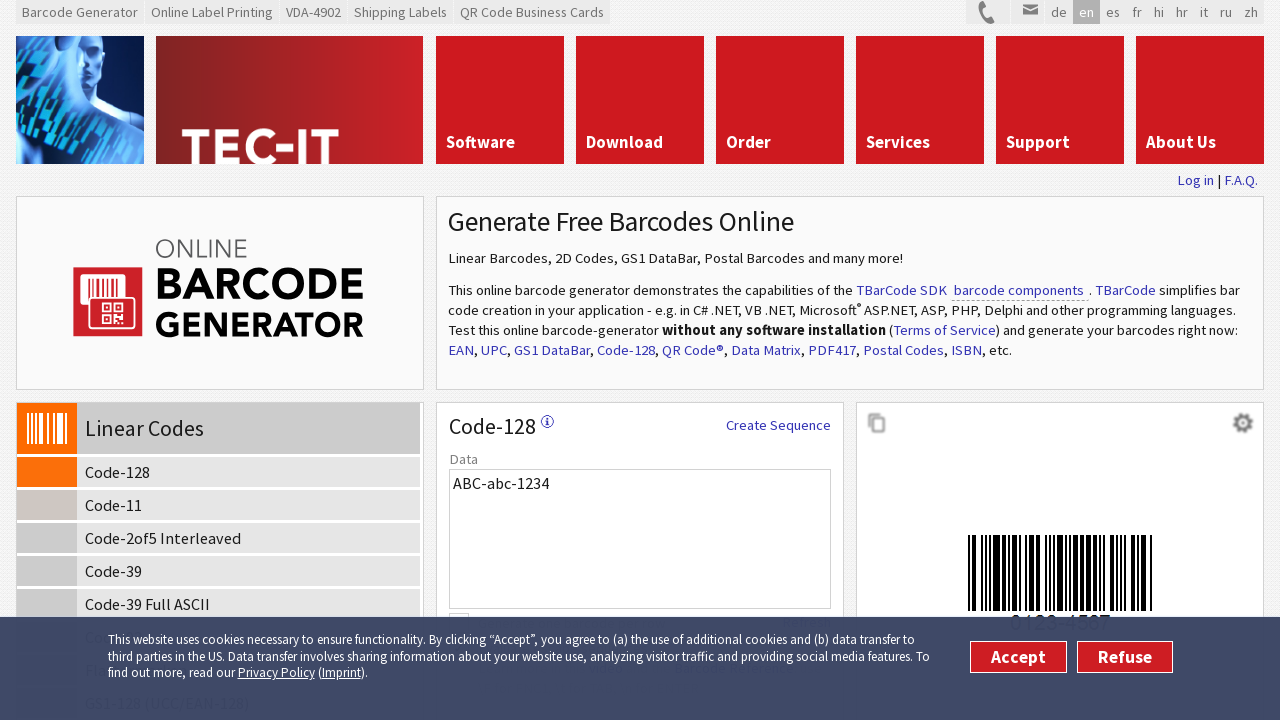

Barcode image has been generated and displayed
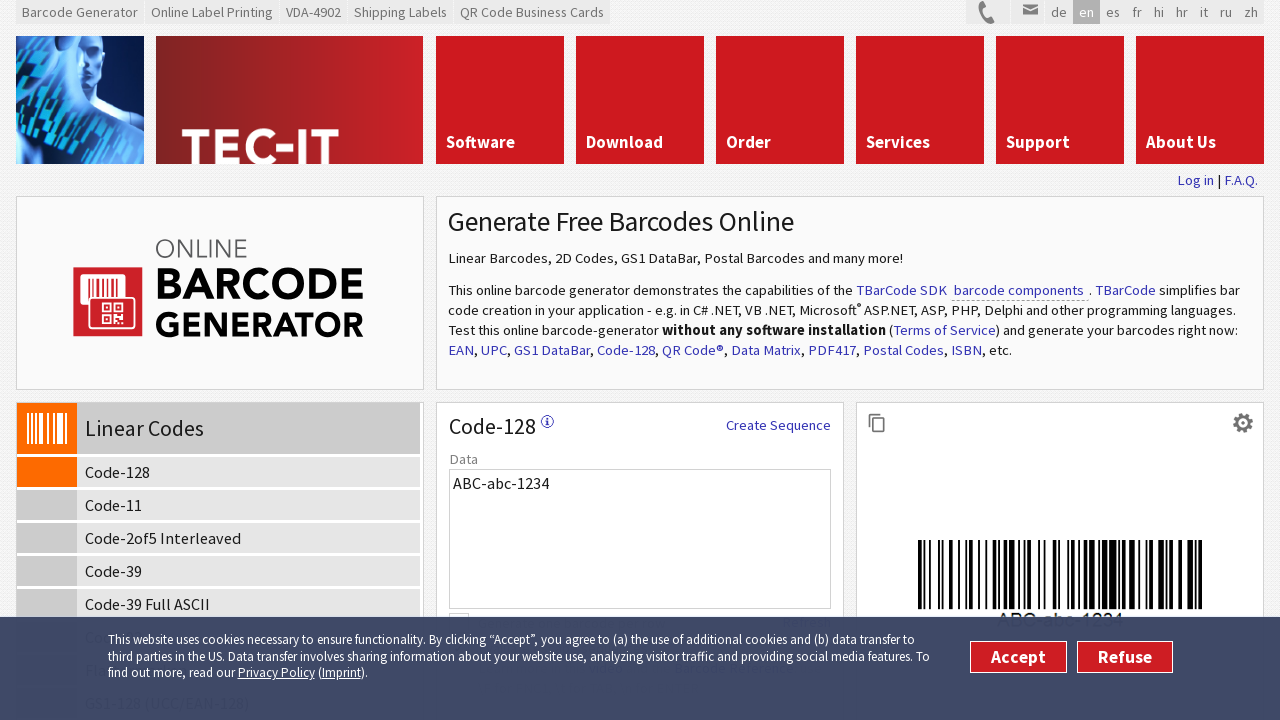

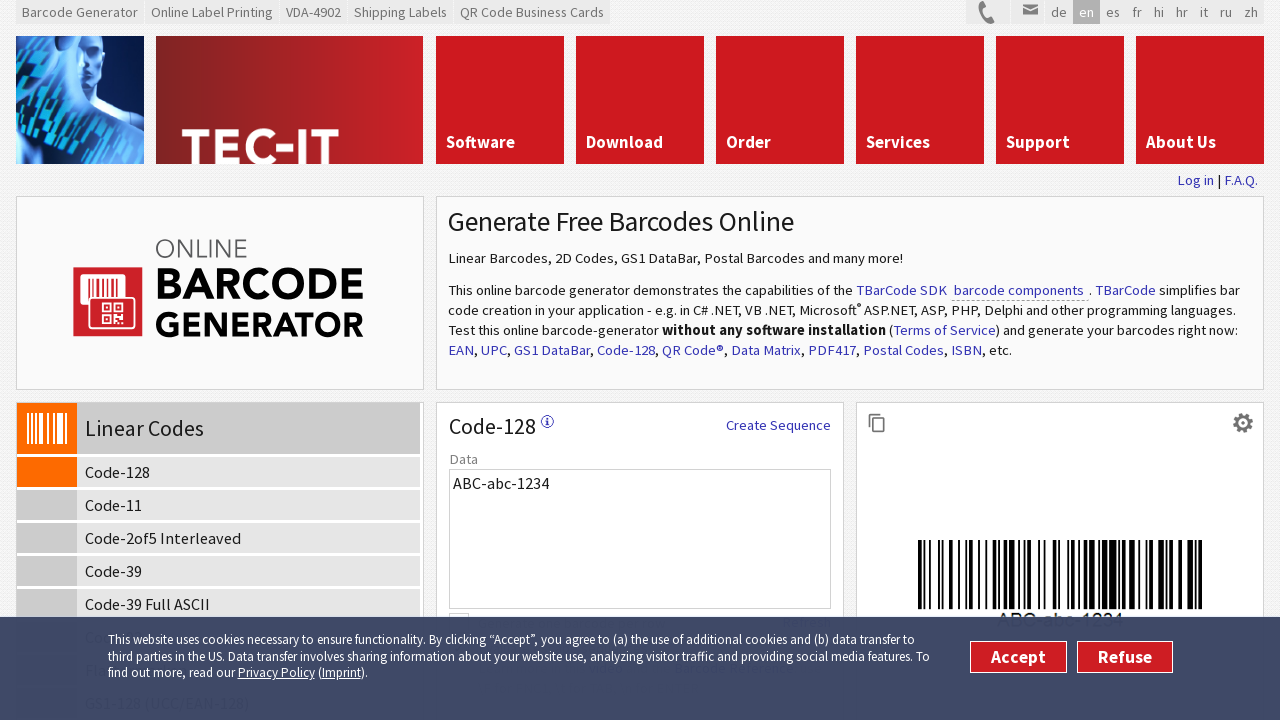